Tests the double-click functionality by double-clicking the 'Double Click Me' button and verifying the success message appears.

Starting URL: https://demoqa.com/buttons

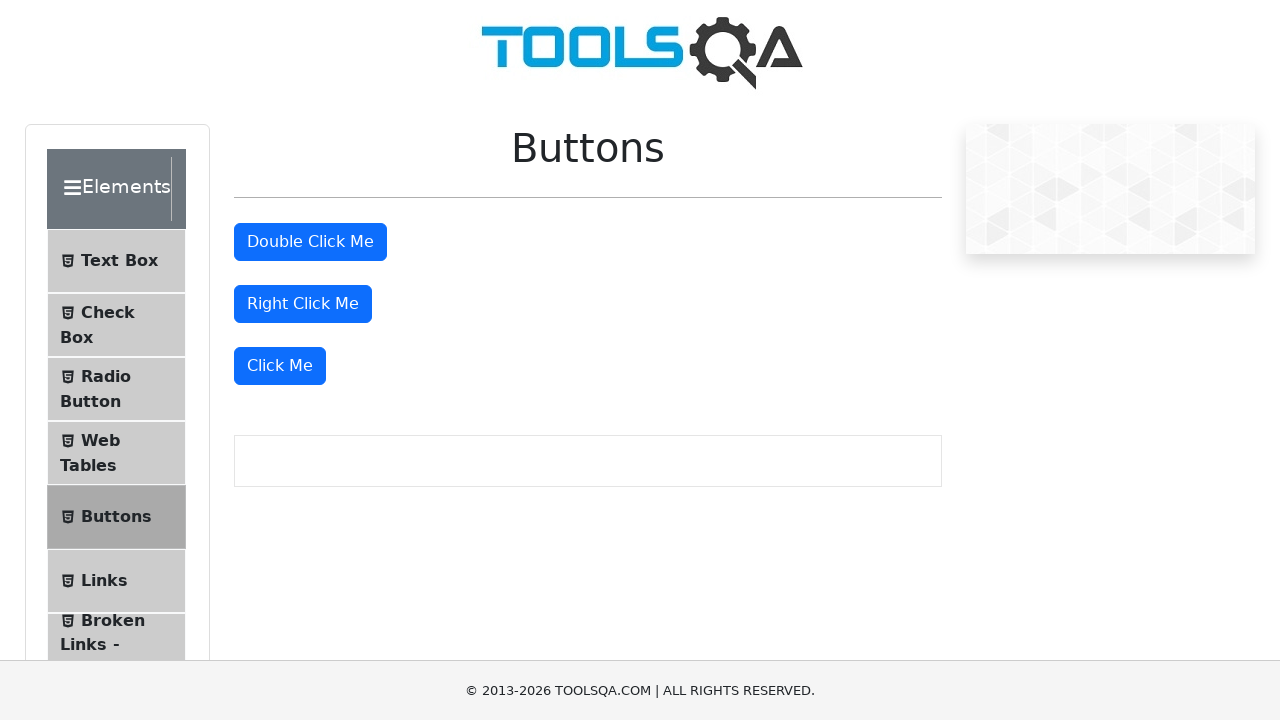

Double-clicked the 'Double Click Me' button at (310, 242) on #doubleClickBtn
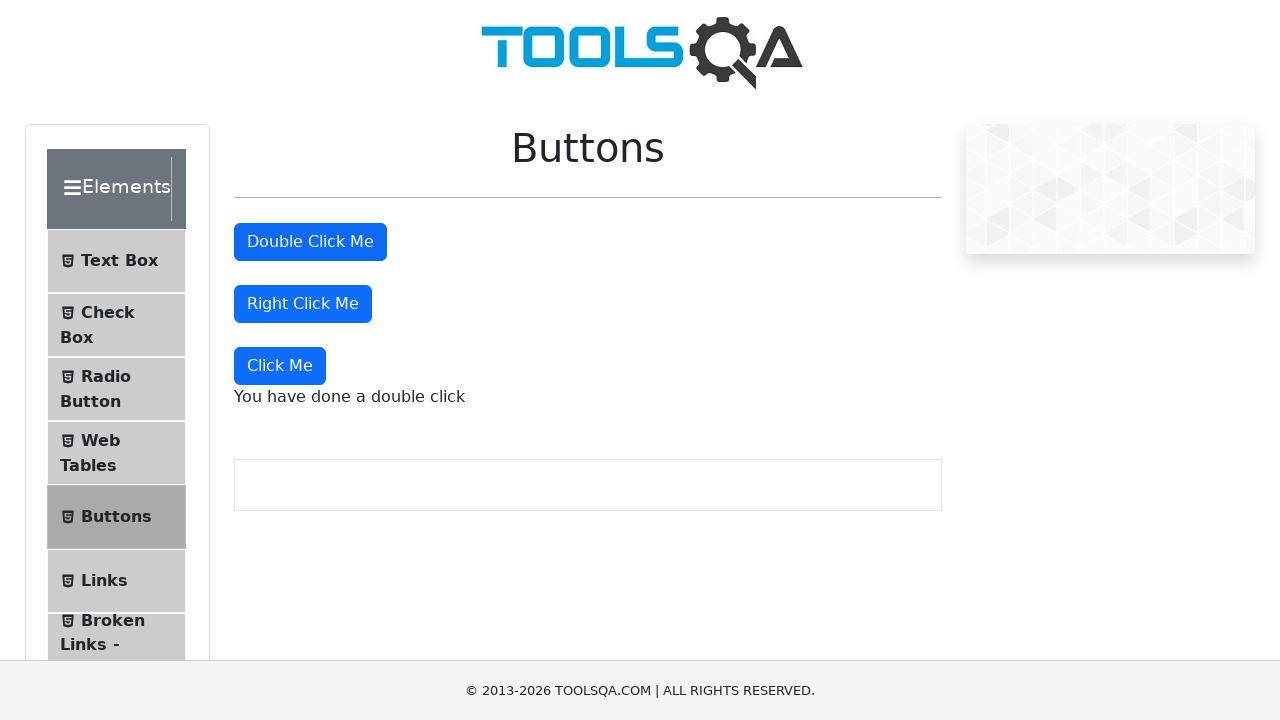

Waited for double click success message to appear
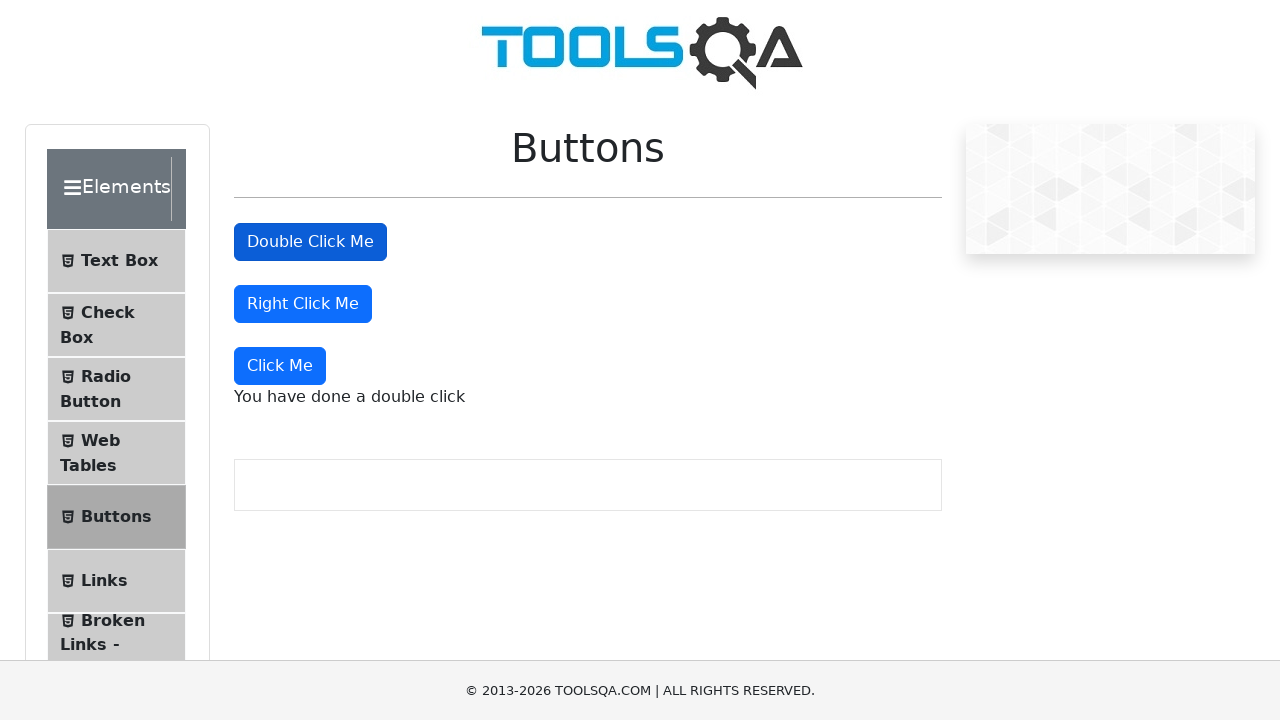

Retrieved double click success message text
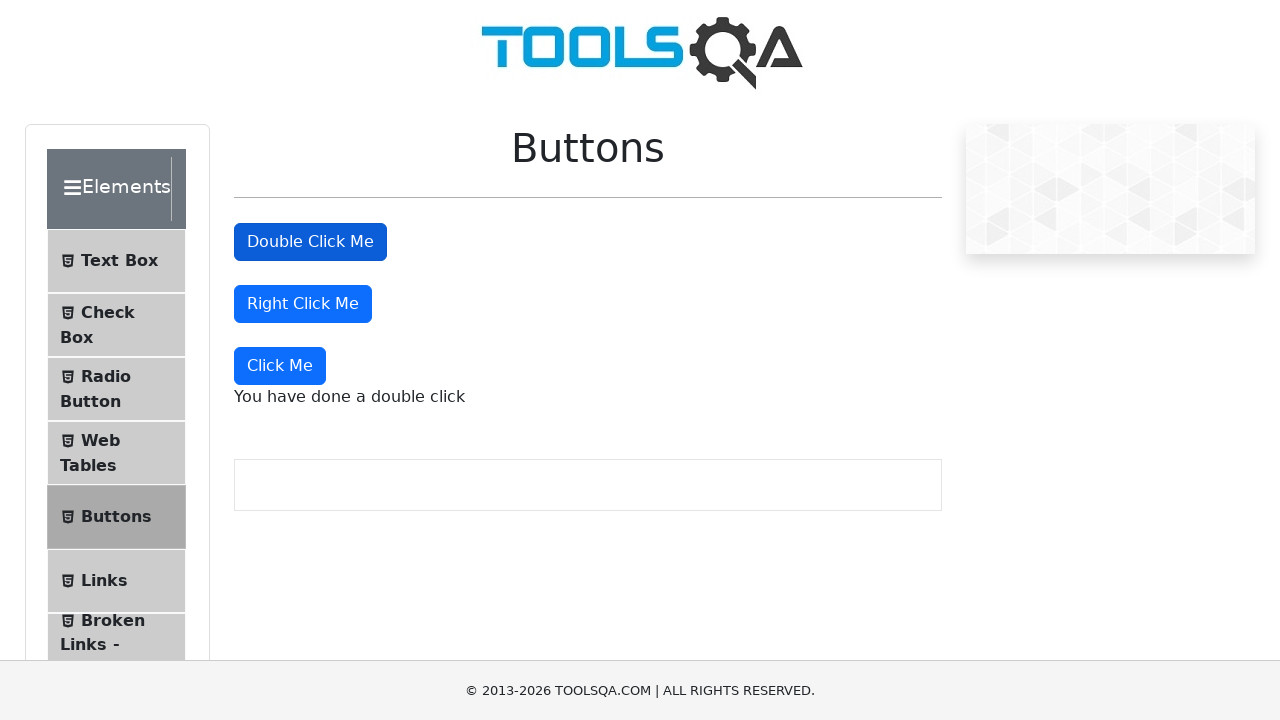

Verified success message matches expected text: 'You have done a double click'
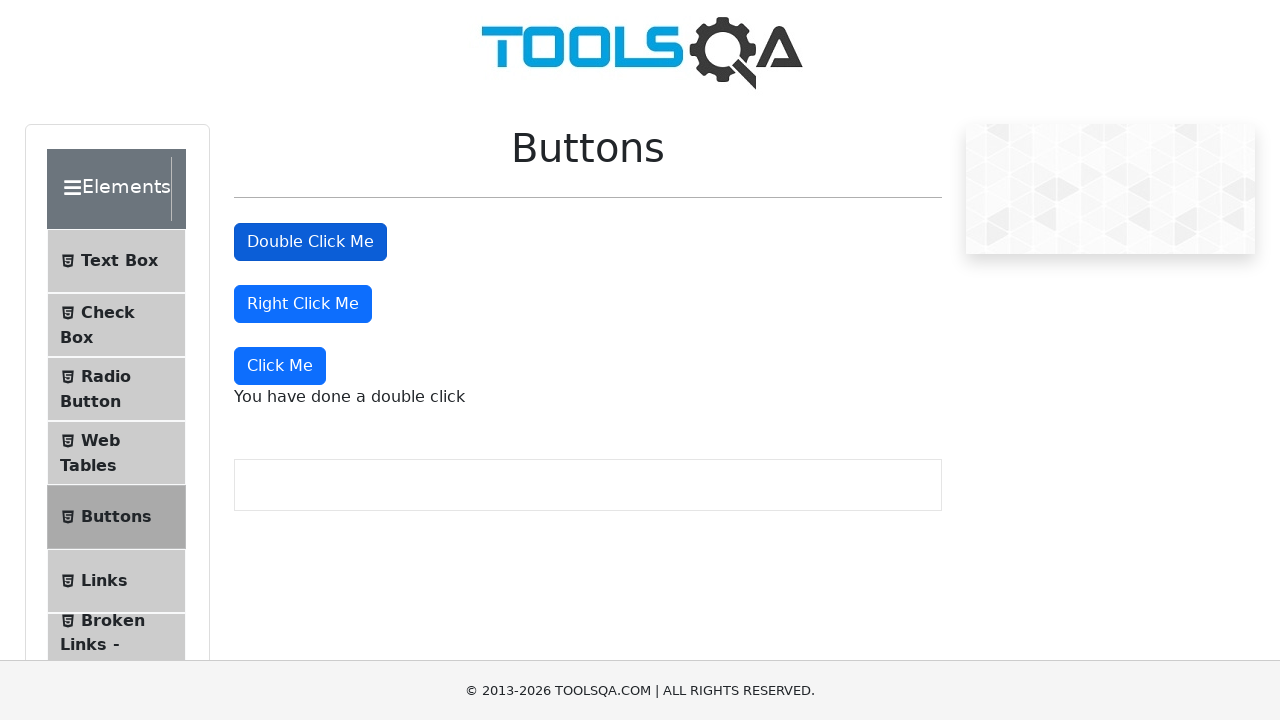

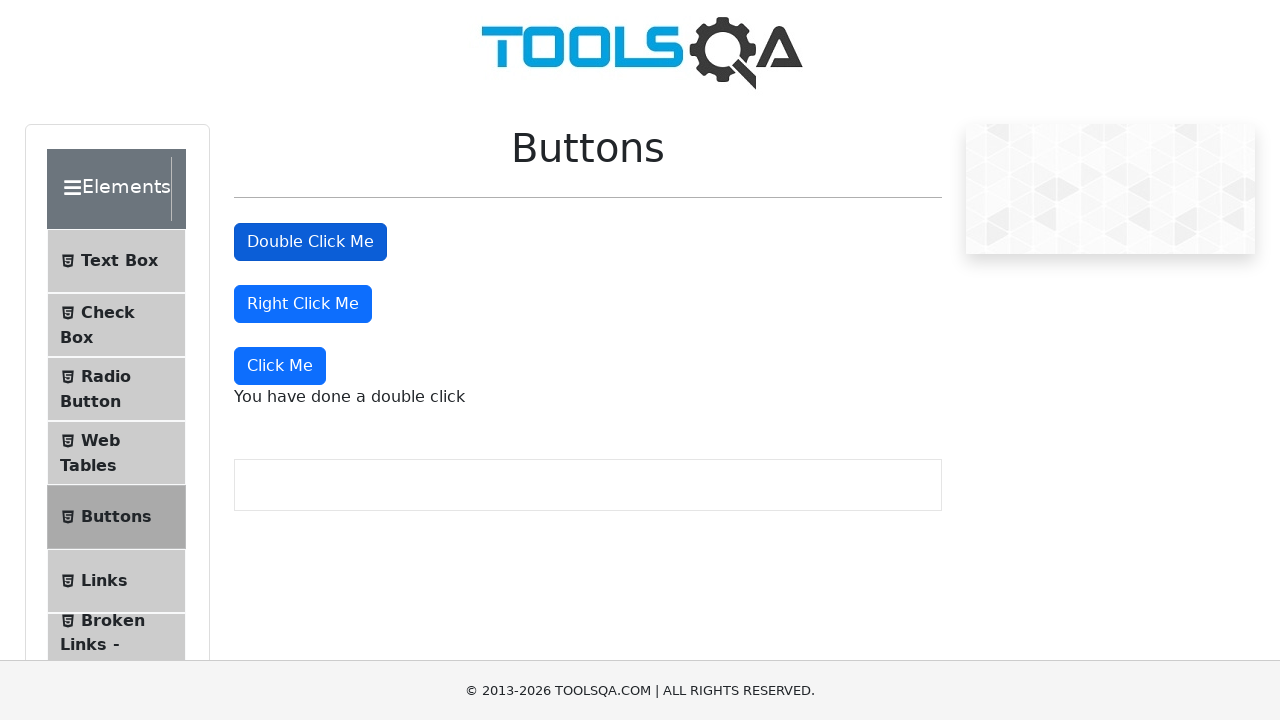